Tests JavaScript alert handling by navigating to the alerts page, triggering an alert, and accepting it

Starting URL: https://the-internet.herokuapp.com/

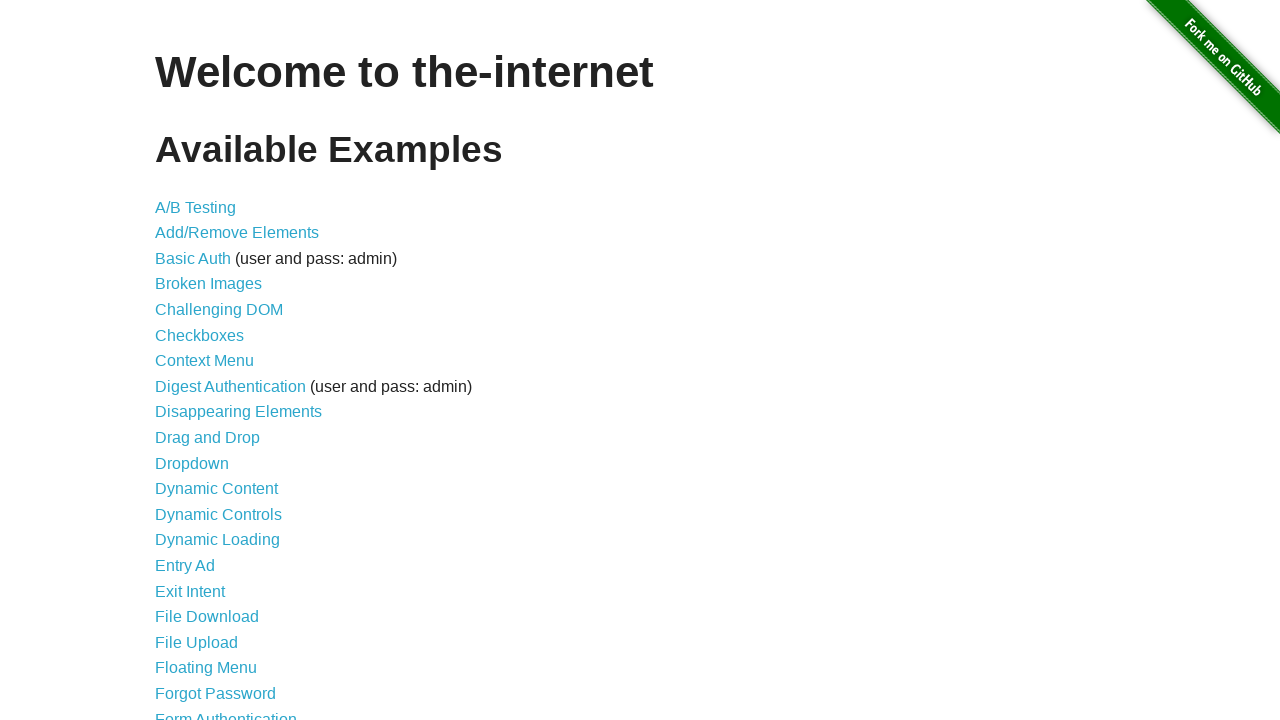

Clicked on JavaScript Alerts link at (214, 361) on text=JavaScript Alerts
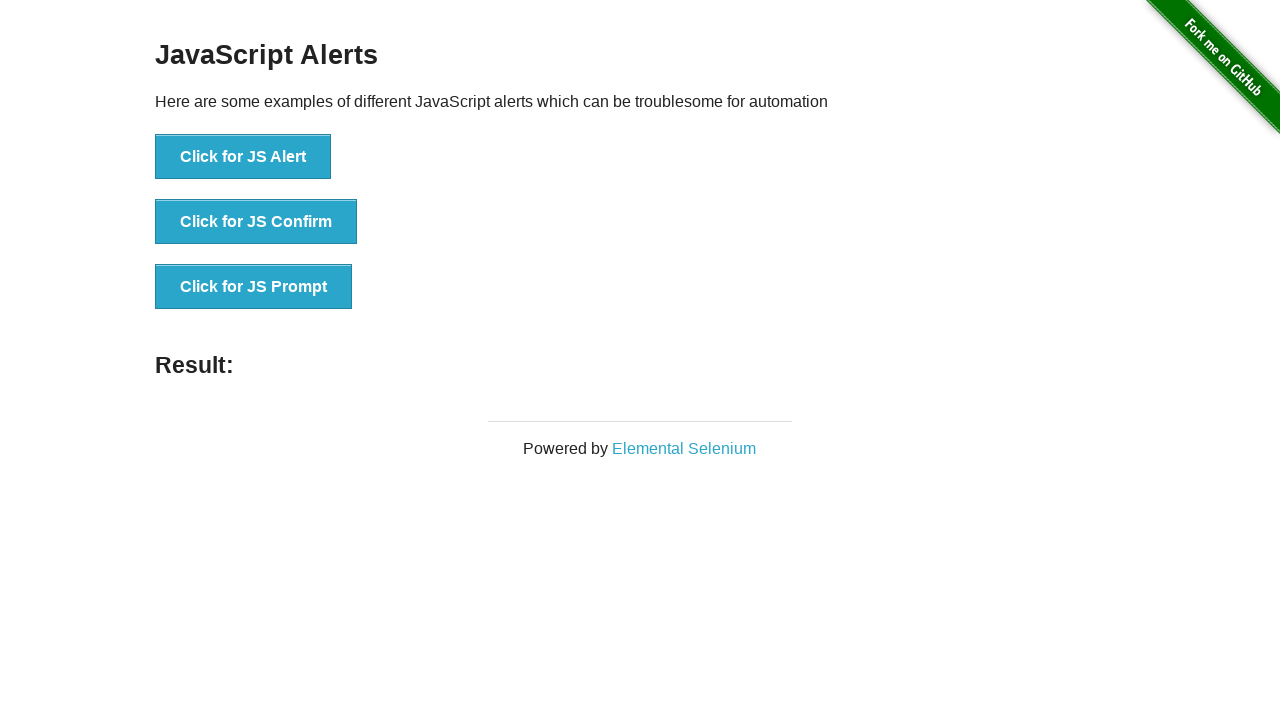

Clicked button to trigger the first alert at (243, 157) on .example > ul:nth-child(3) > li:nth-child(1) > button:nth-child(1)
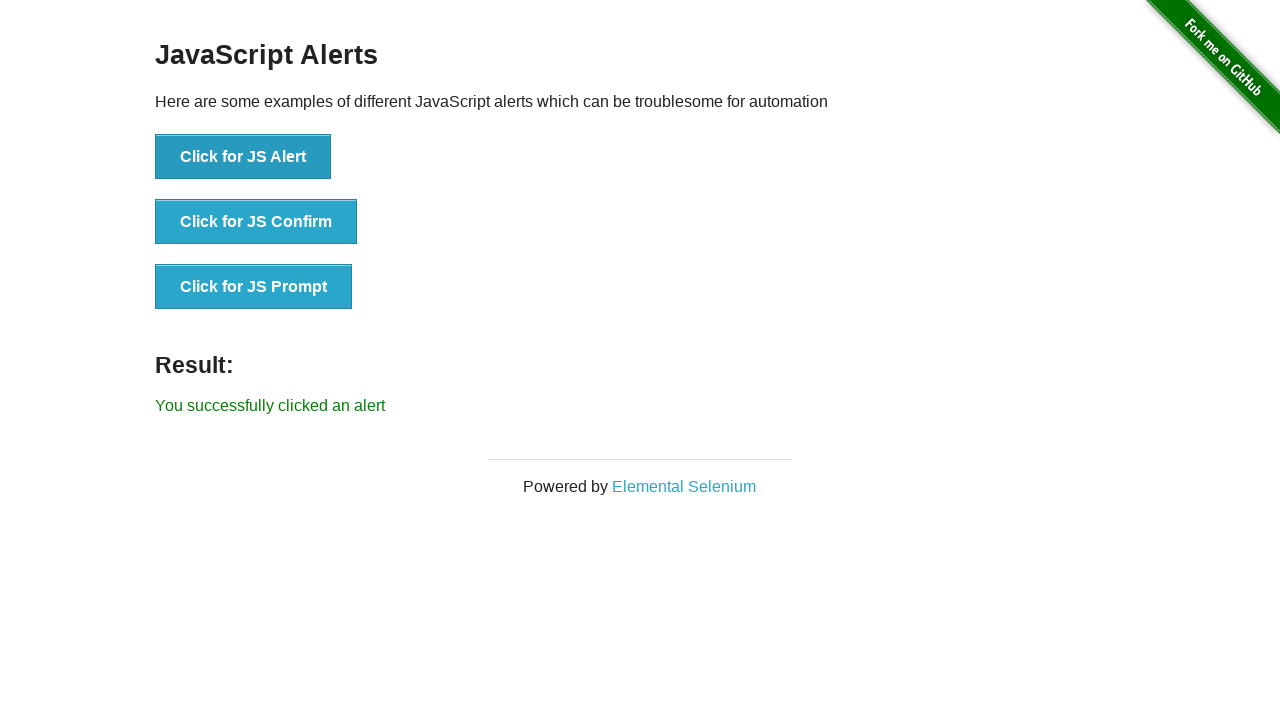

Set up dialog handler to accept alerts
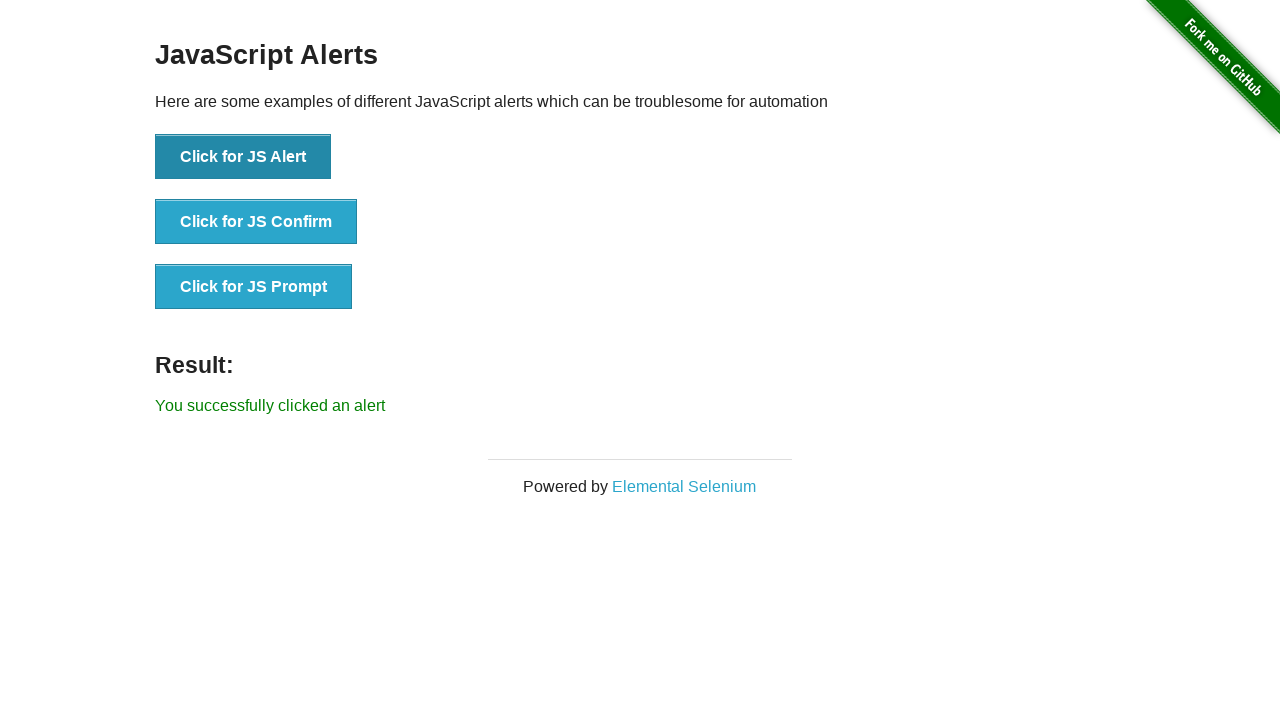

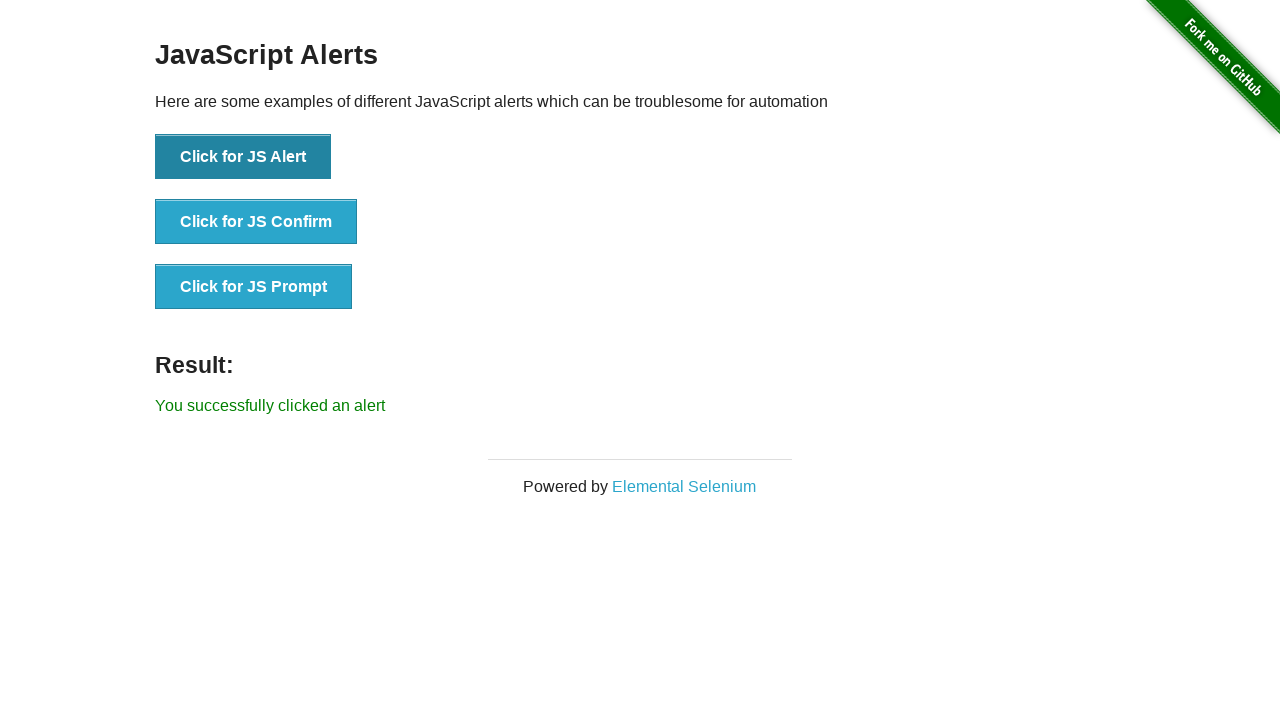